Tests the Chili Piper meeting scheduling form by filling out contact information (first name, last name, email, phone), submitting the form, selecting "Schedule a meeting", and navigating through the calendar to view available time slots across multiple days and weeks.

Starting URL: https://cincpro.chilipiper.com/concierge-router/link/lp-request-a-demo-agent-advice

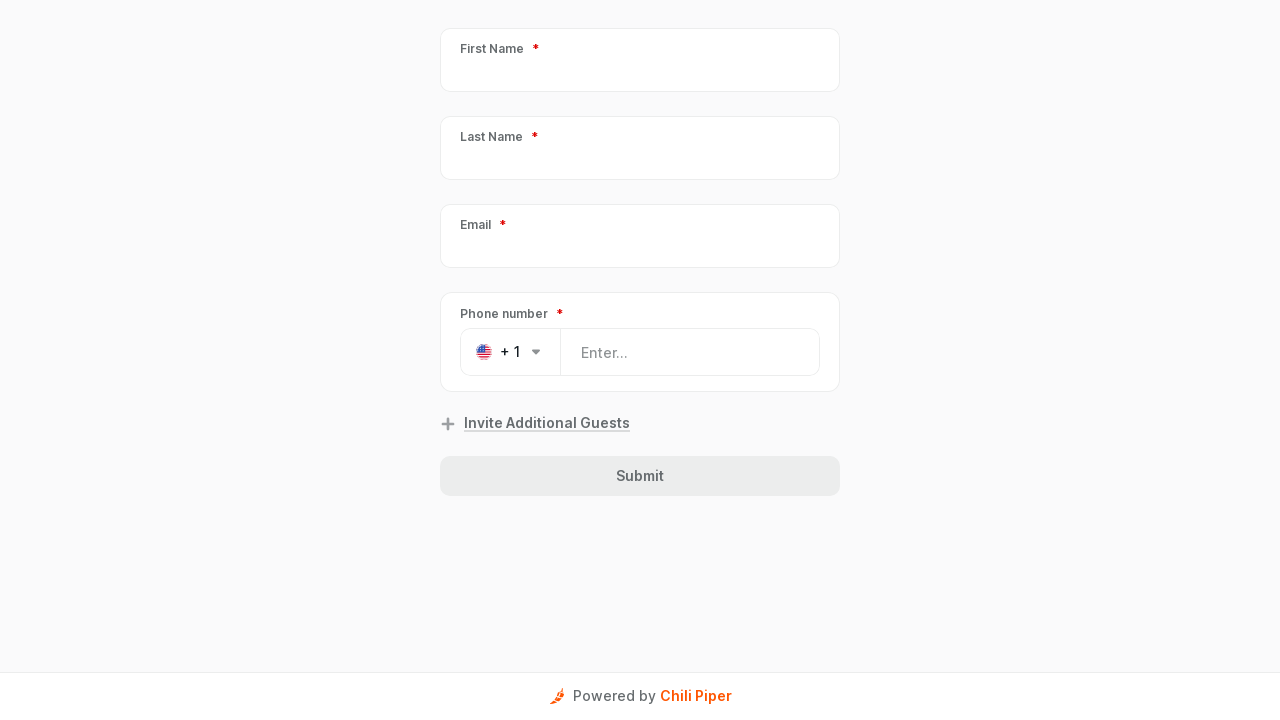

Waited for form to render
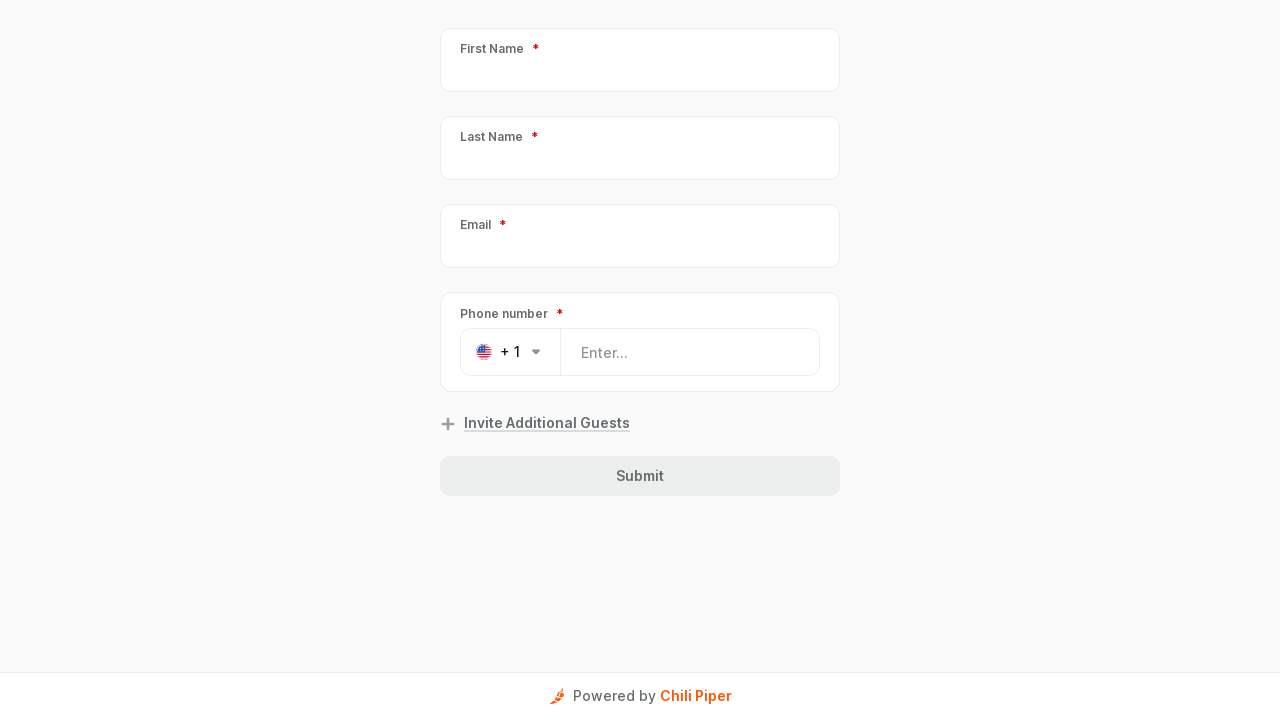

Found first name field with selector: [data-test-id="GuestFormField-PersonFirstName"]
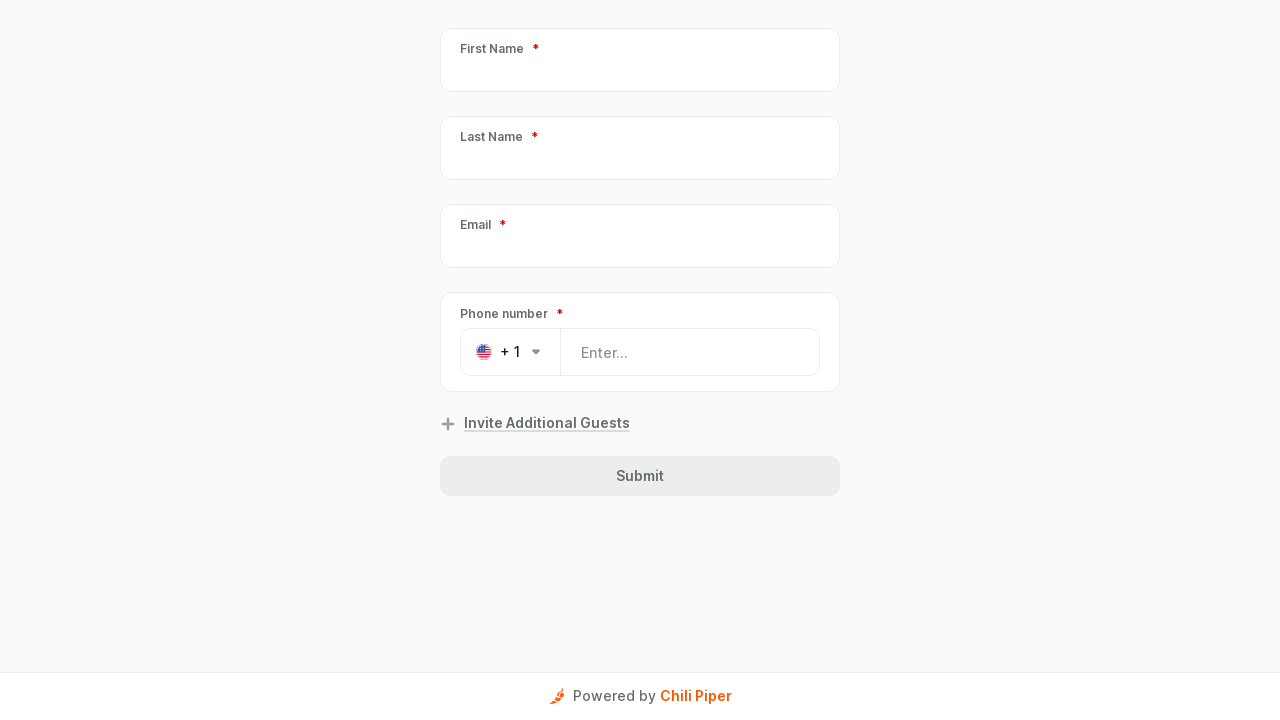

Filled first name field with 'Jennifer' on [data-test-id="GuestFormField-PersonFirstName"]
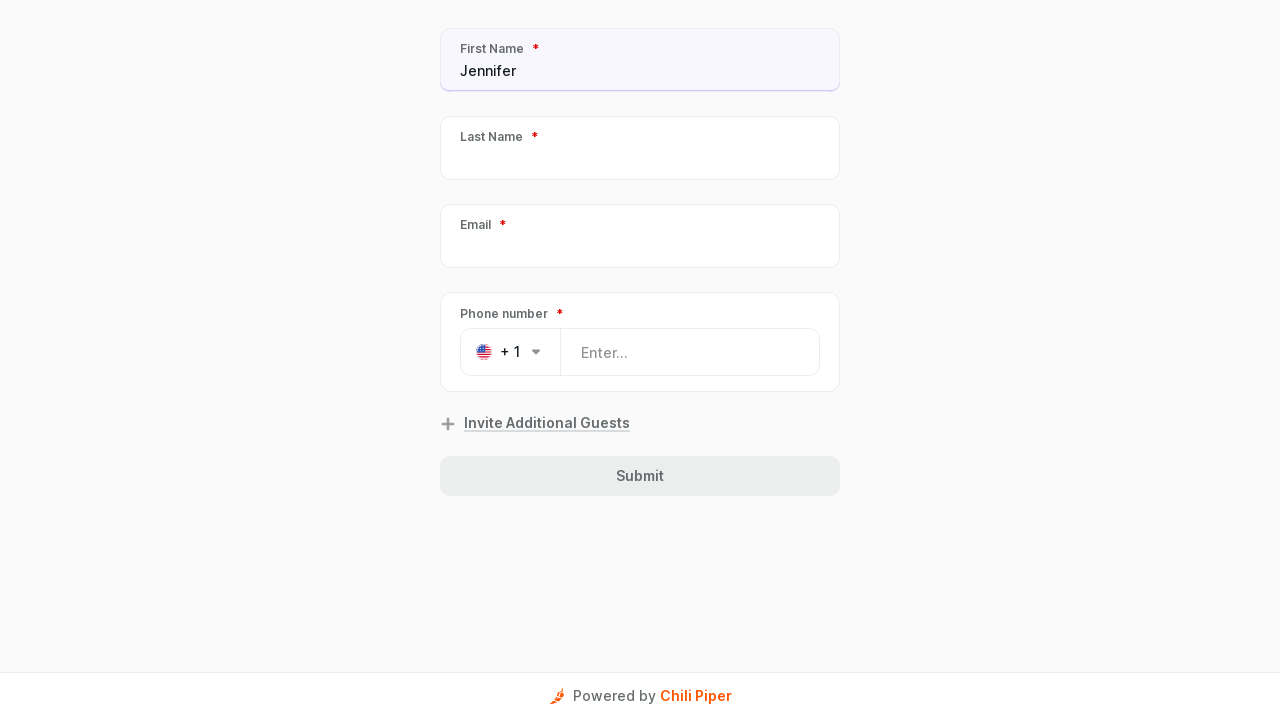

Found last name field with selector: [data-test-id="GuestFormField-PersonLastName"]
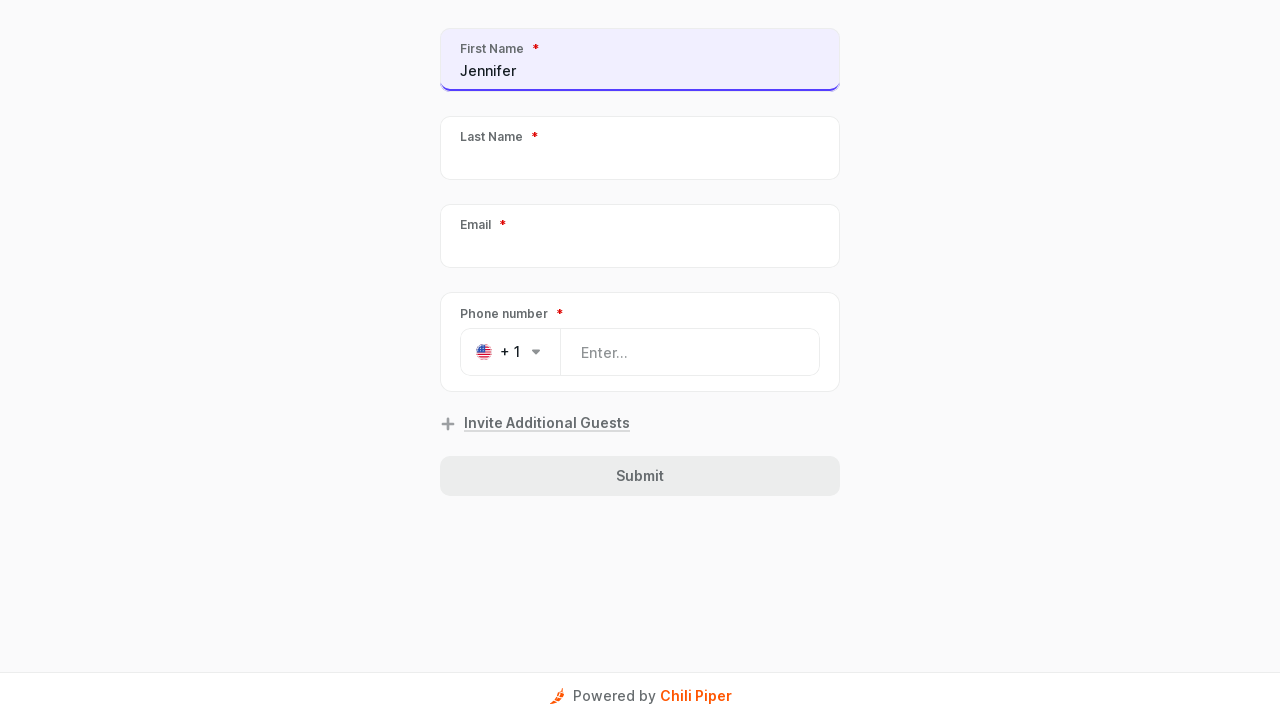

Filled last name field with 'Morrison' on [data-test-id="GuestFormField-PersonLastName"]
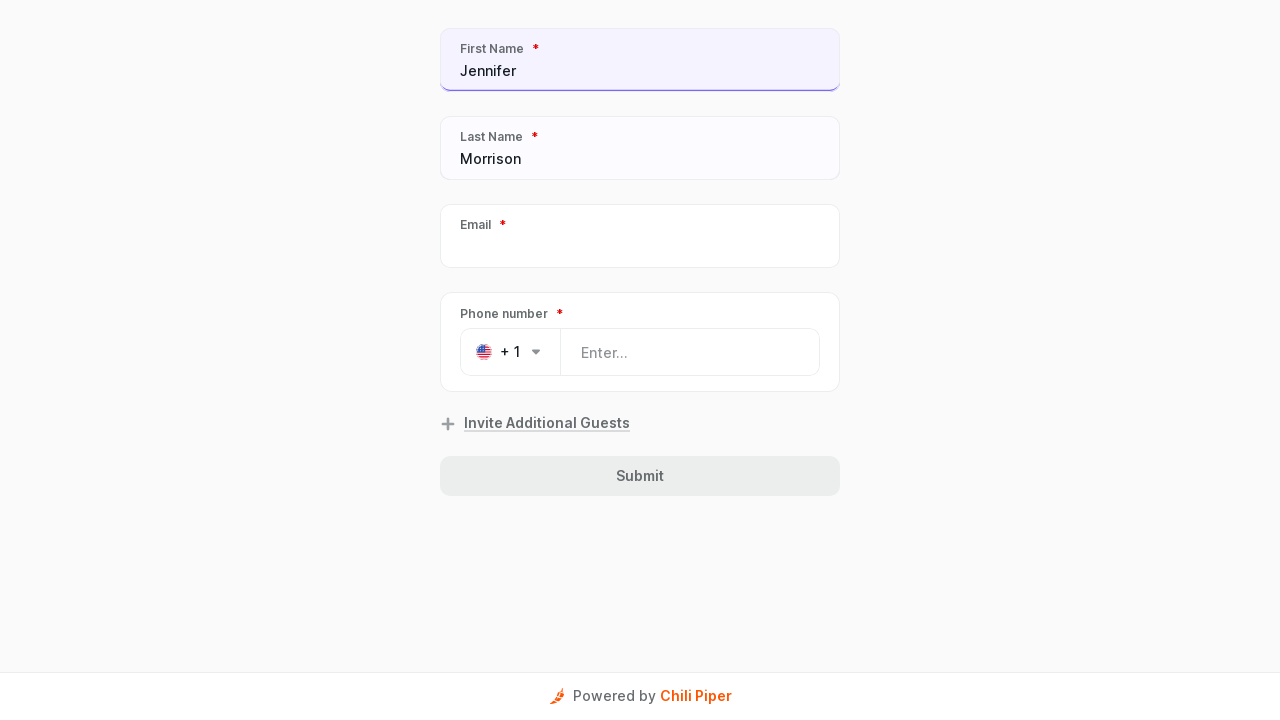

Found email field with selector: [data-test-id="GuestFormField-PersonEmail"]
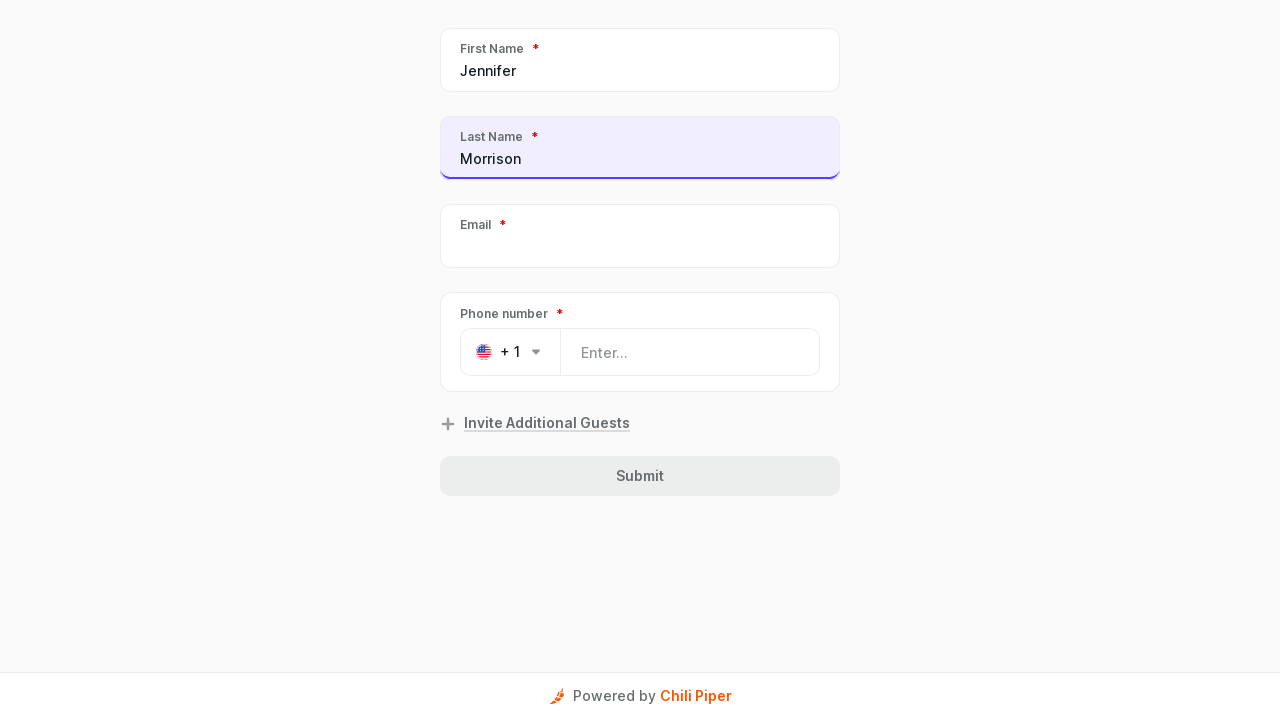

Filled email field with 'jennifer.morrison@testmail.com' on [data-test-id="GuestFormField-PersonEmail"]
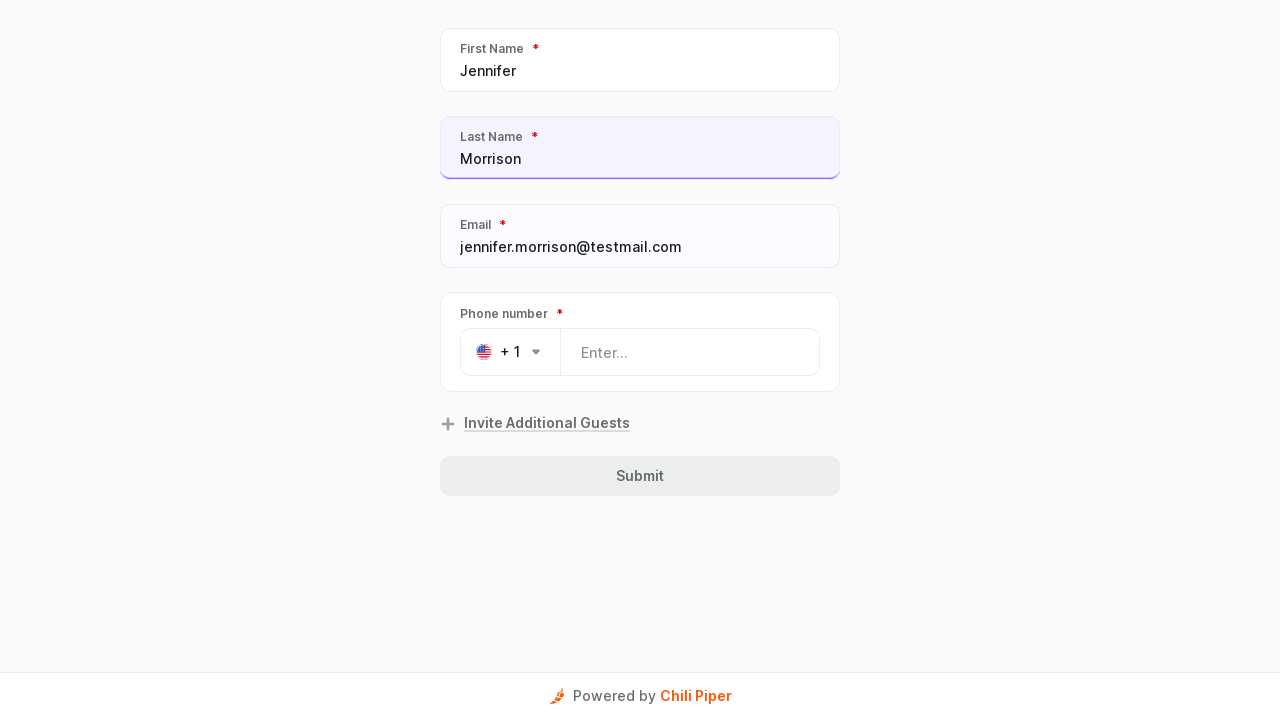

Found phone field with selector: [data-test-id="PhoneField-input"]
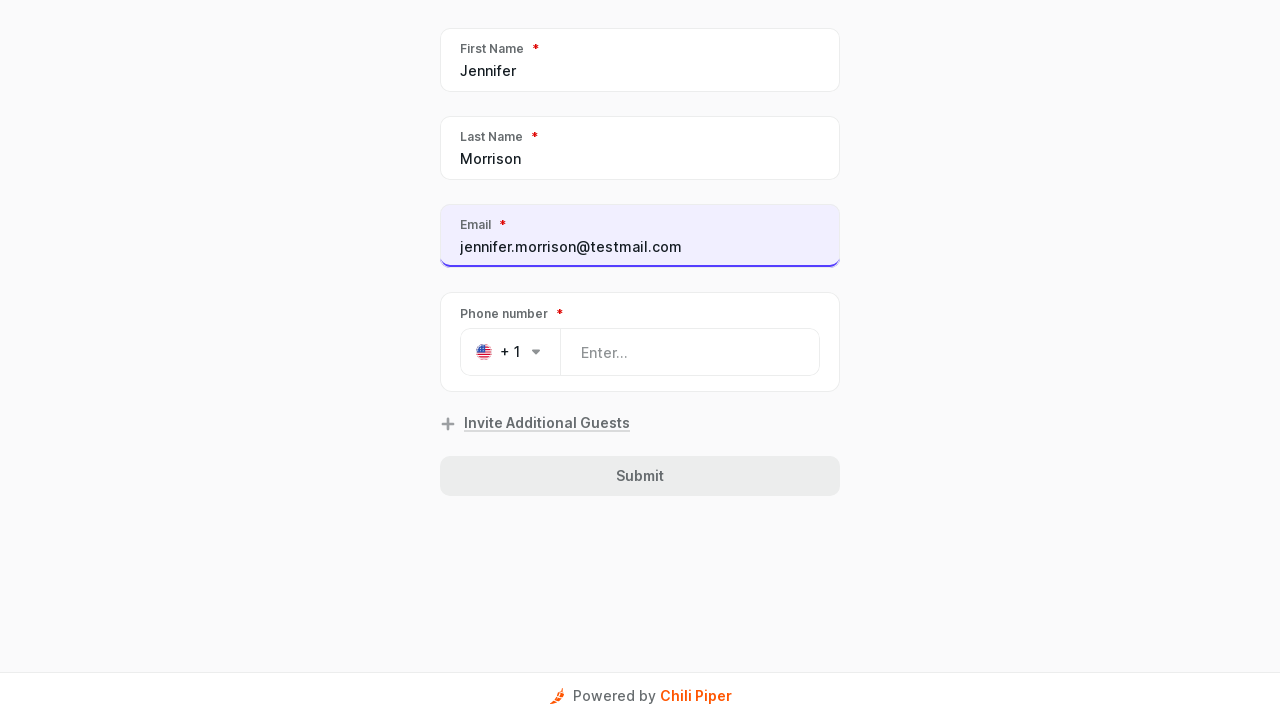

Filled phone field with '5551234567' on [data-test-id="PhoneField-input"]
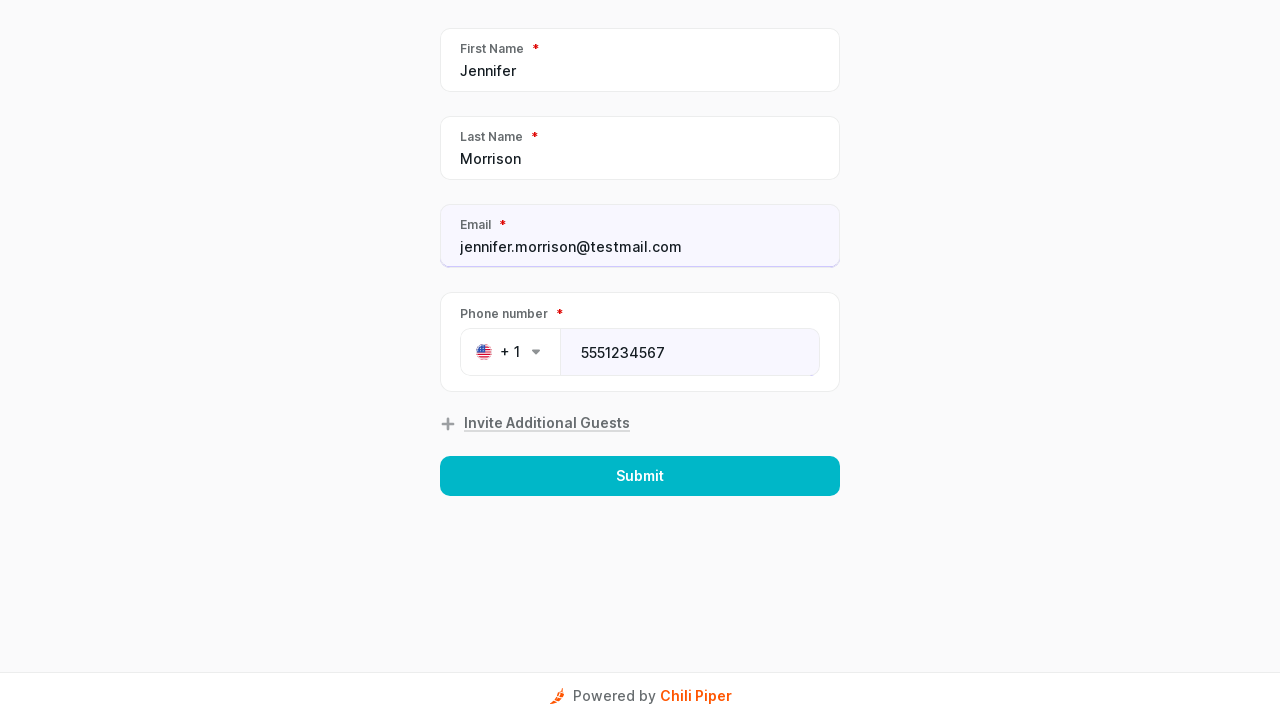

Found submit button with selector: button[type="submit"]
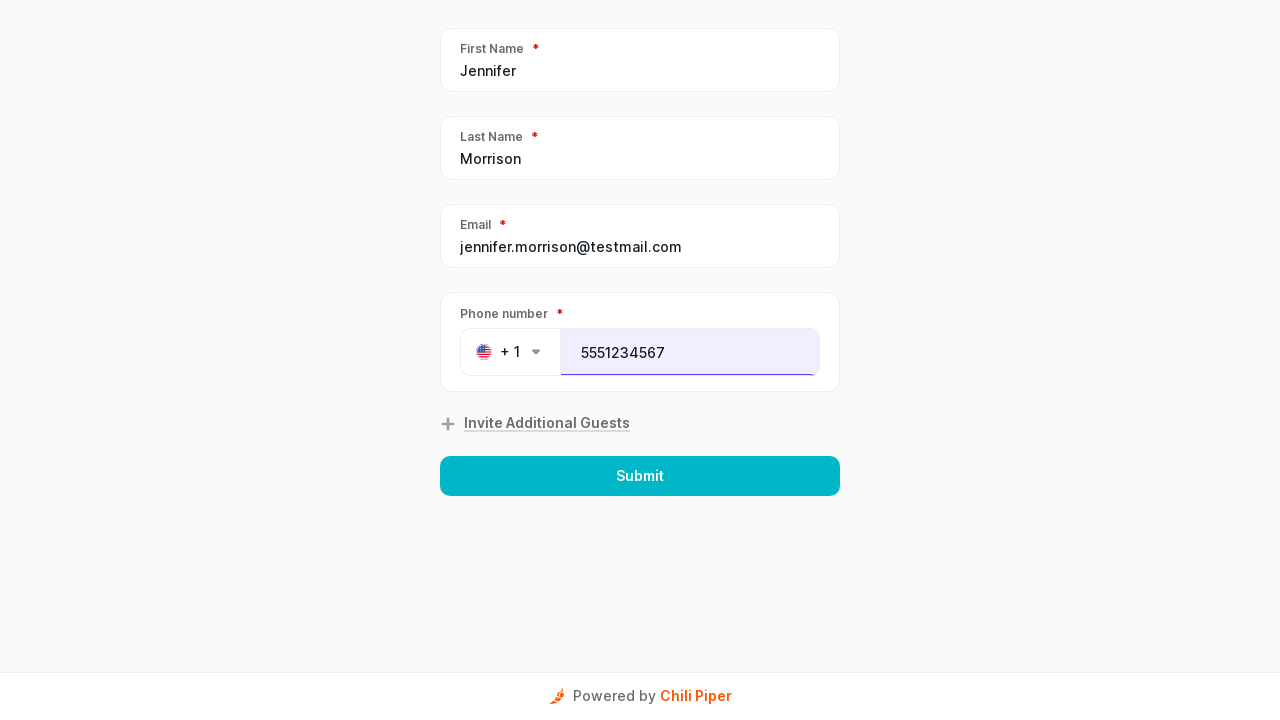

Clicked submit button to submit contact information at (640, 476) on button[type="submit"]
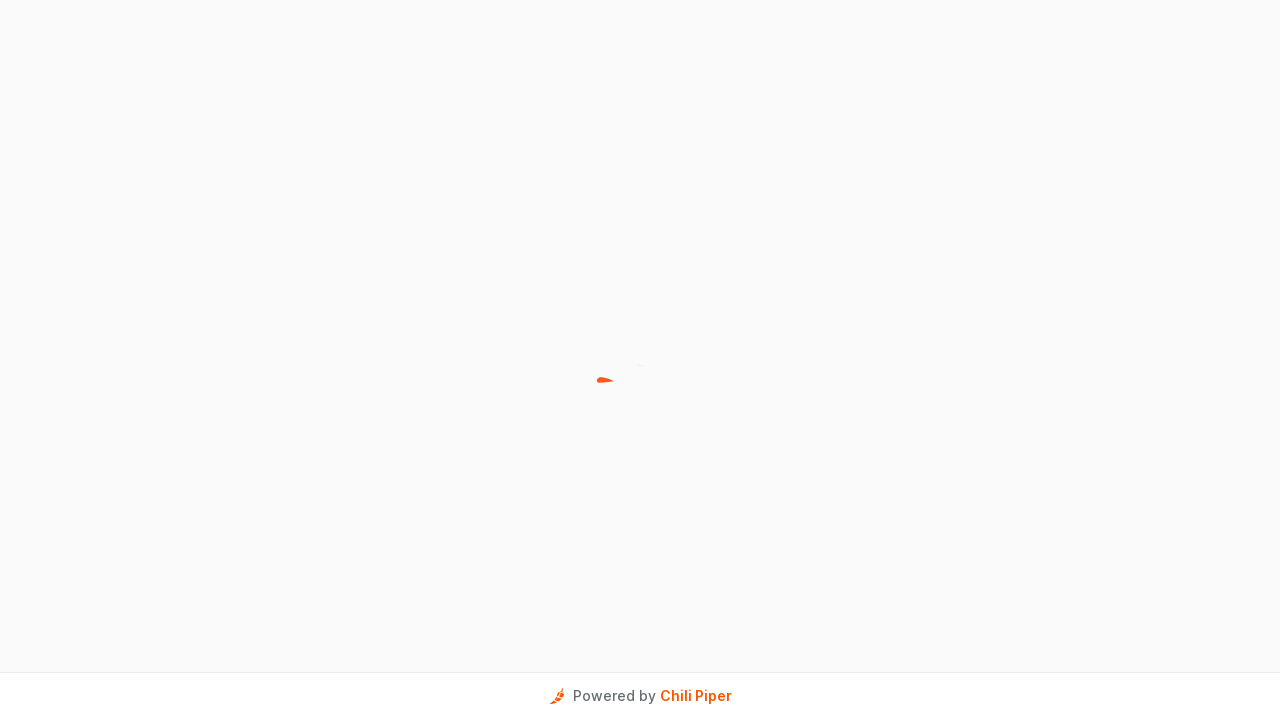

Waited for scheduling options to appear
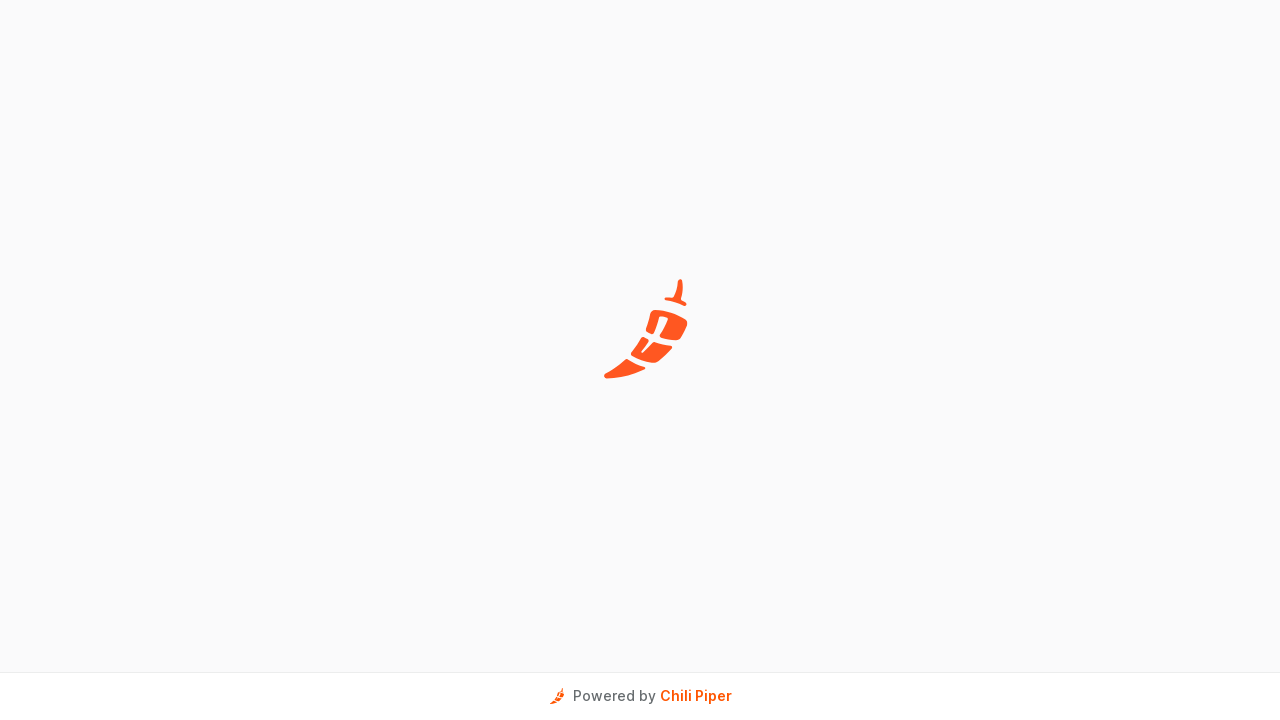

Waited for calendar interface to load
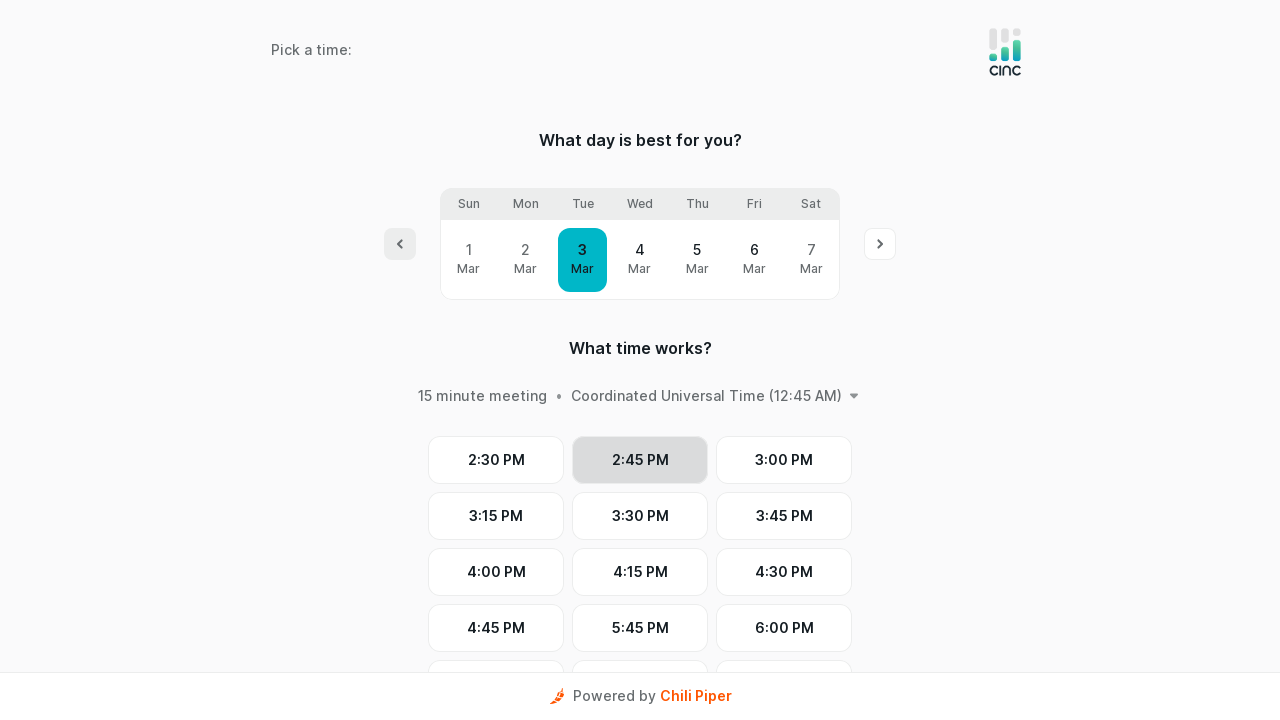

Calendar day buttons loaded
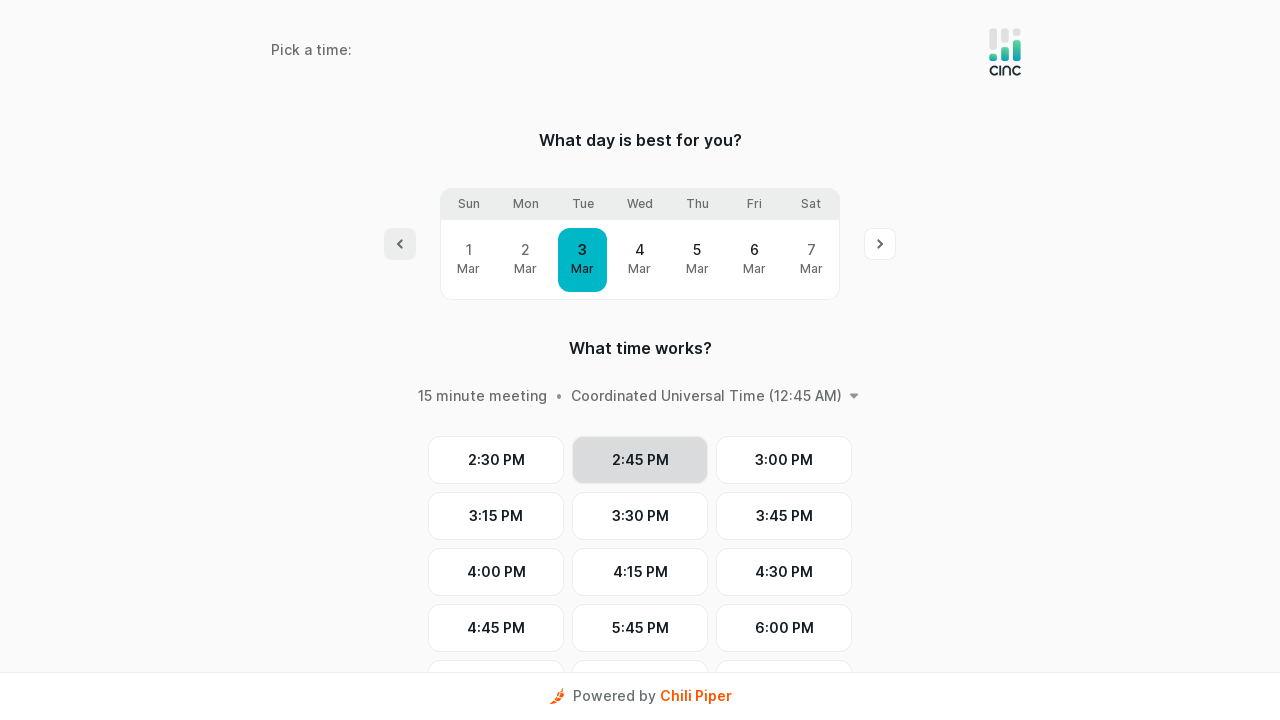

Clicked first available day in calendar
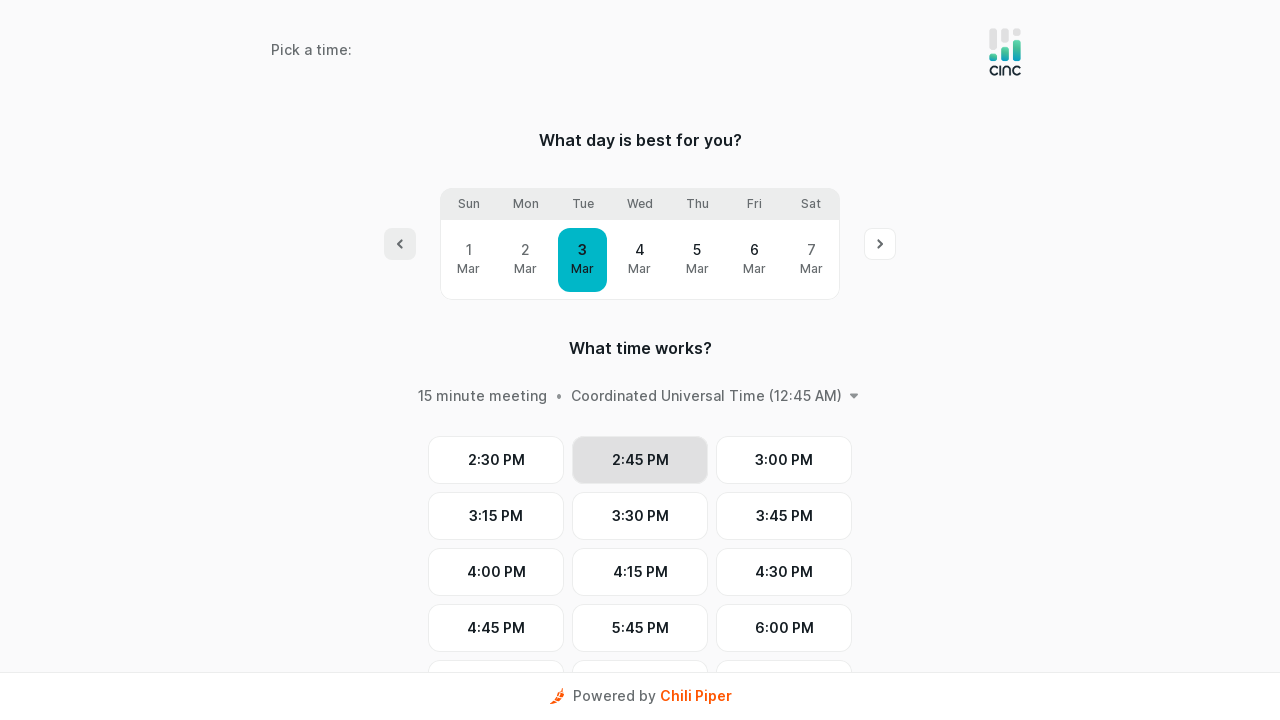

Waited for time slots to load
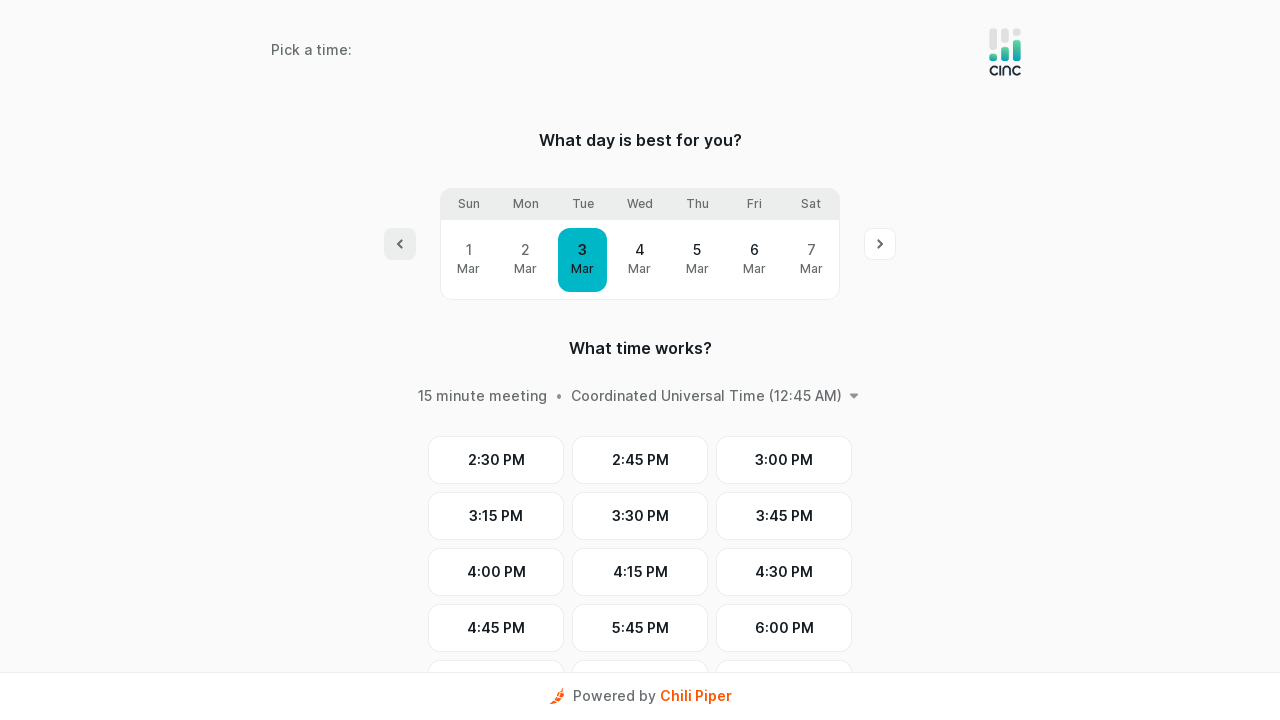

Available time slots are now displayed
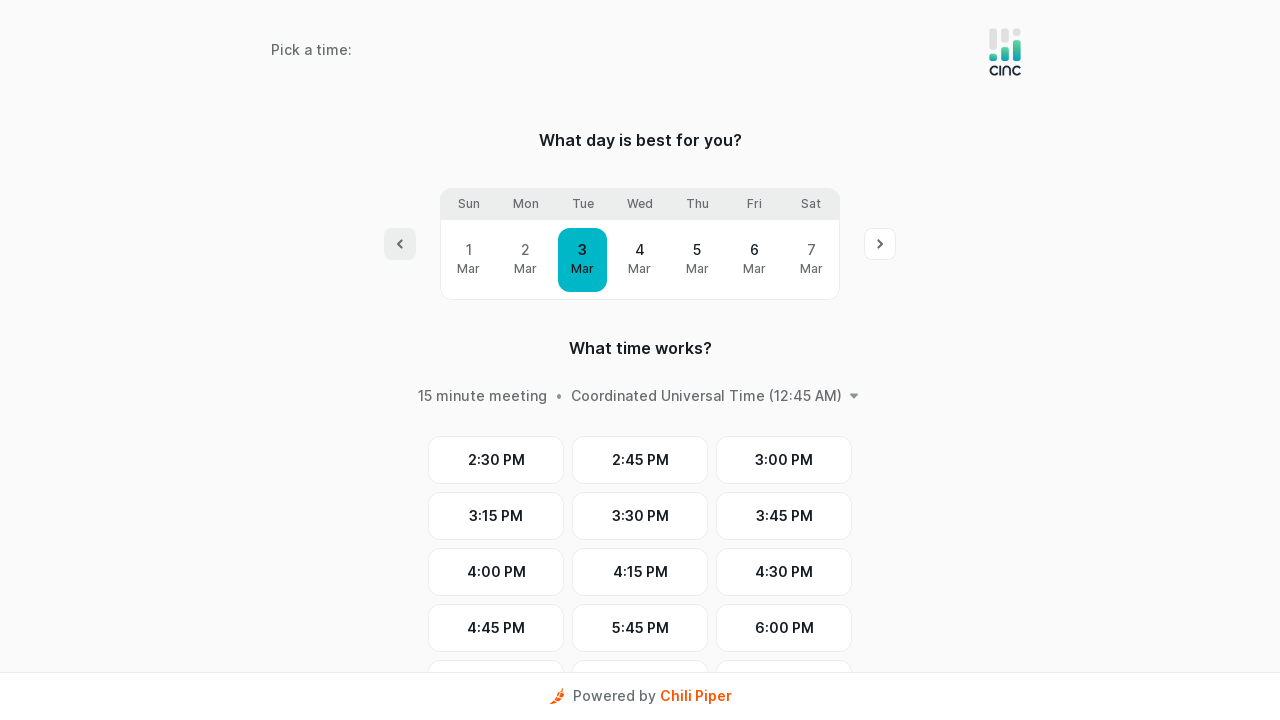

Clicked 'Next Week' button to navigate to next week at (880, 244) on internal:role=button[name="Next Week"i]
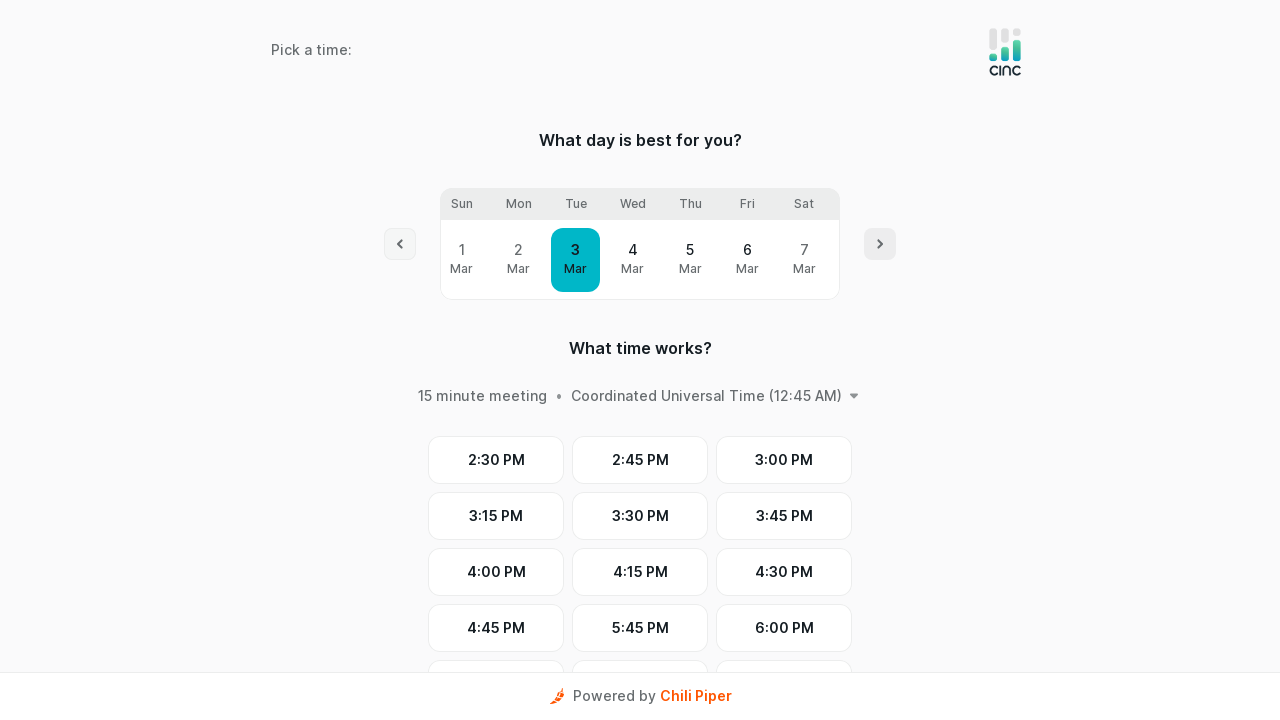

Waited for next week calendar to load
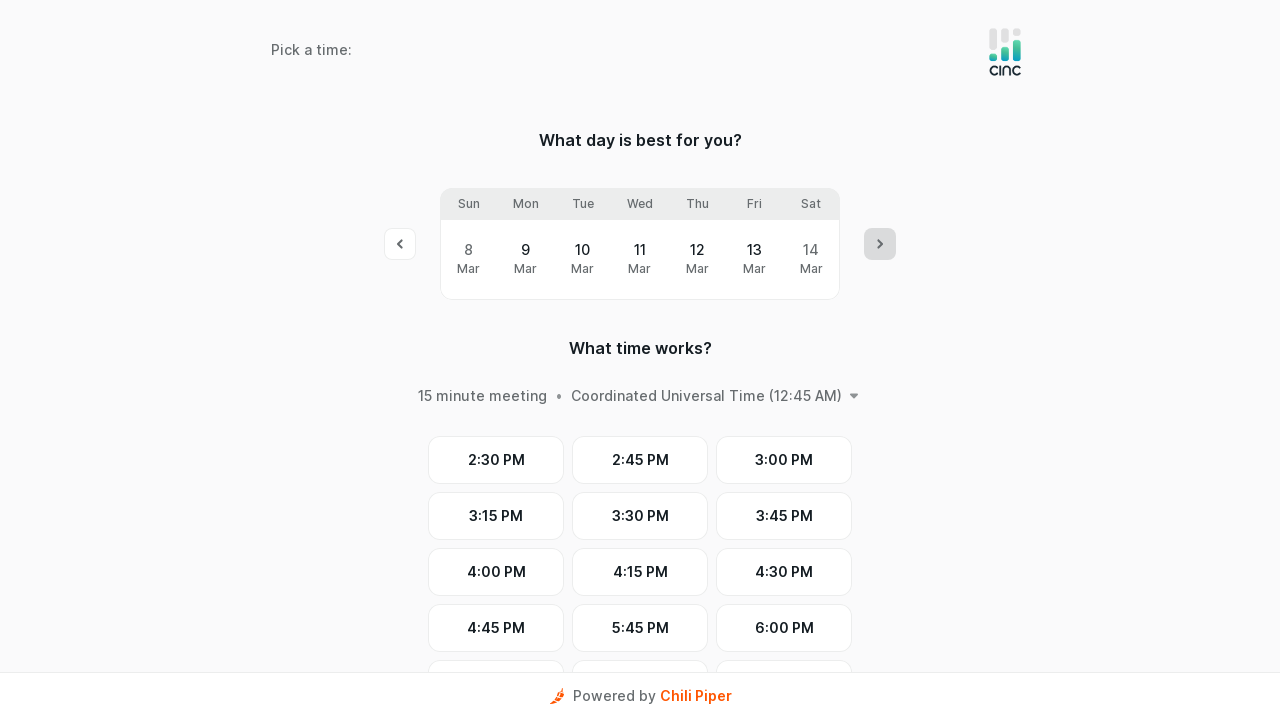

Next week day buttons are now available
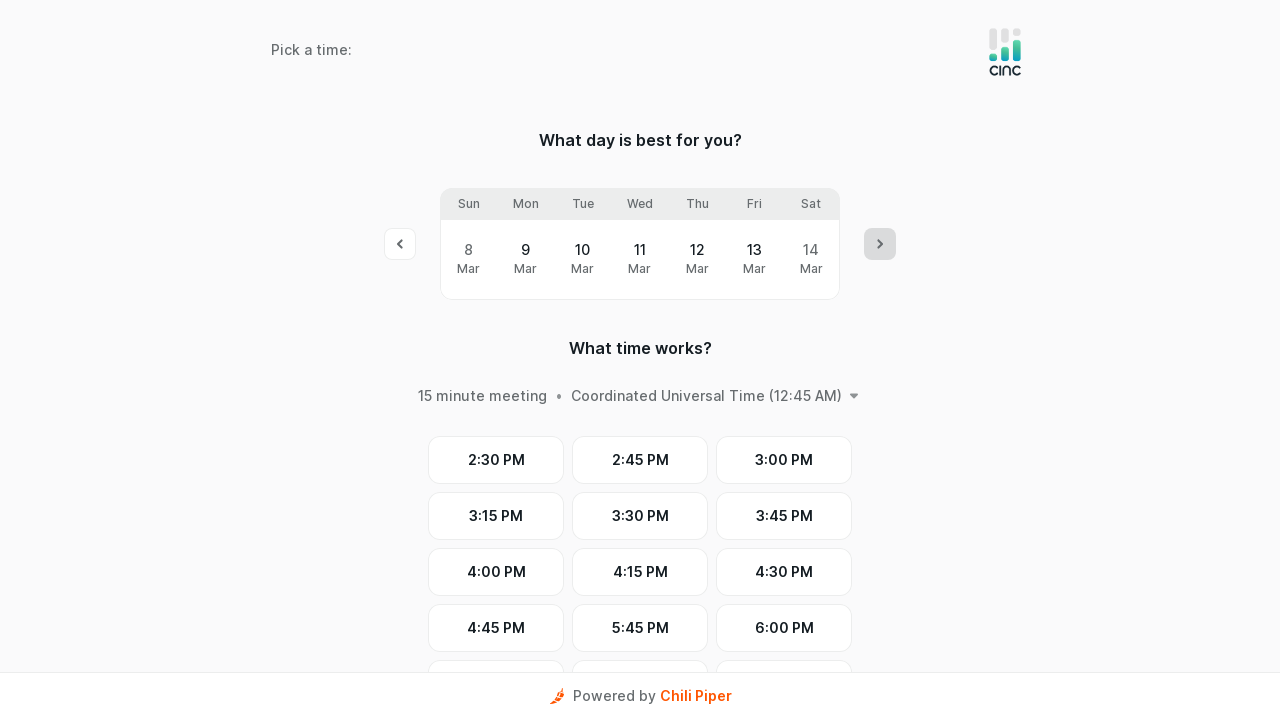

Clicked first available day in next week
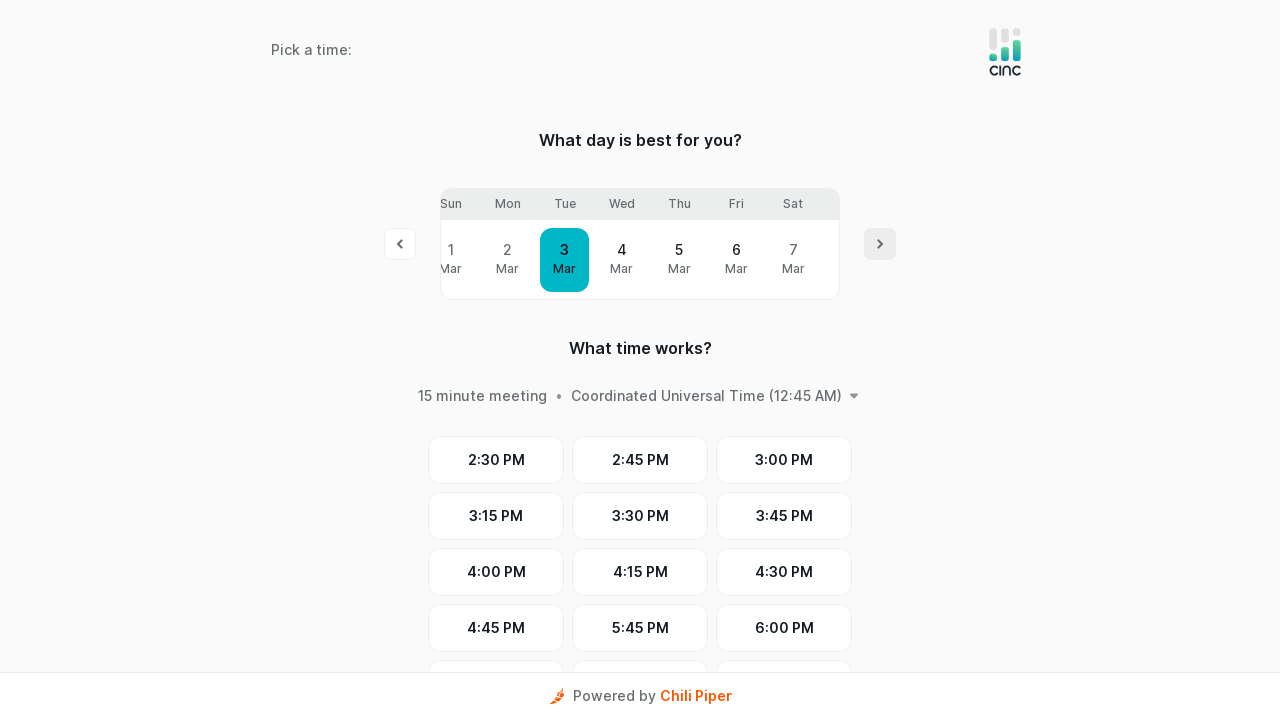

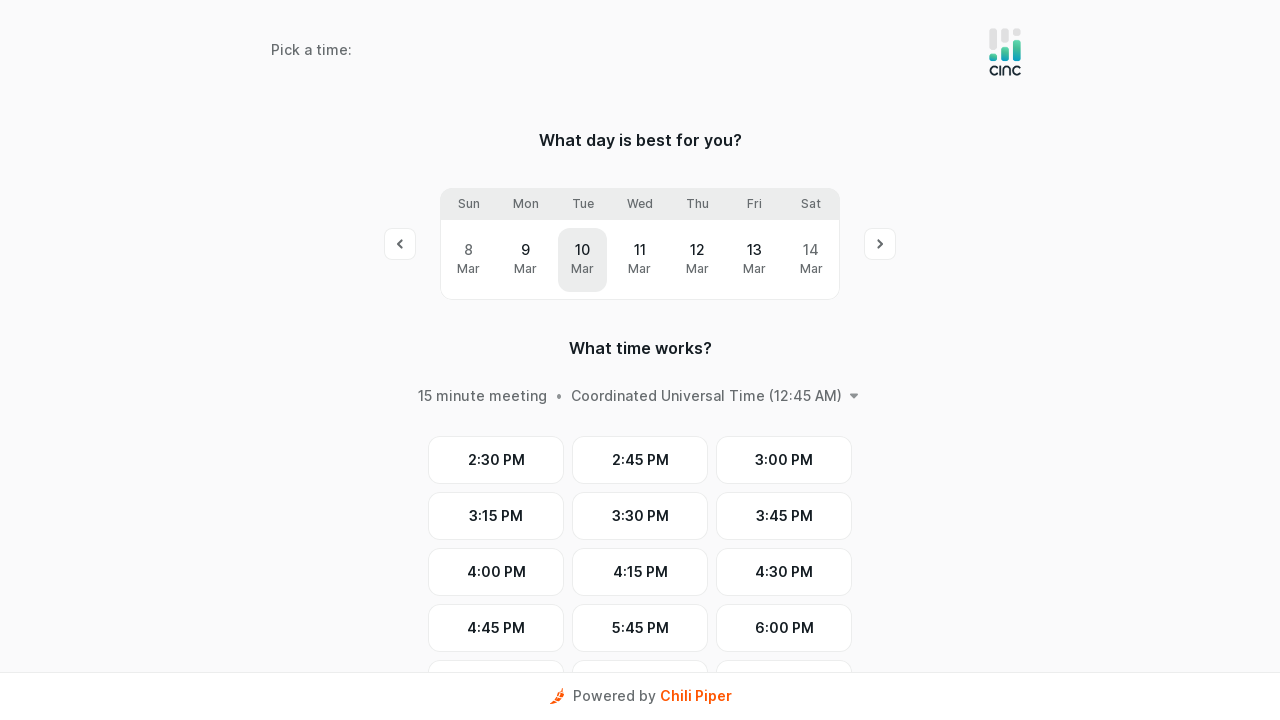